Tests checkbox interaction by checking the state of checkboxes and clicking them to toggle their state

Starting URL: https://the-internet.herokuapp.com/checkboxes

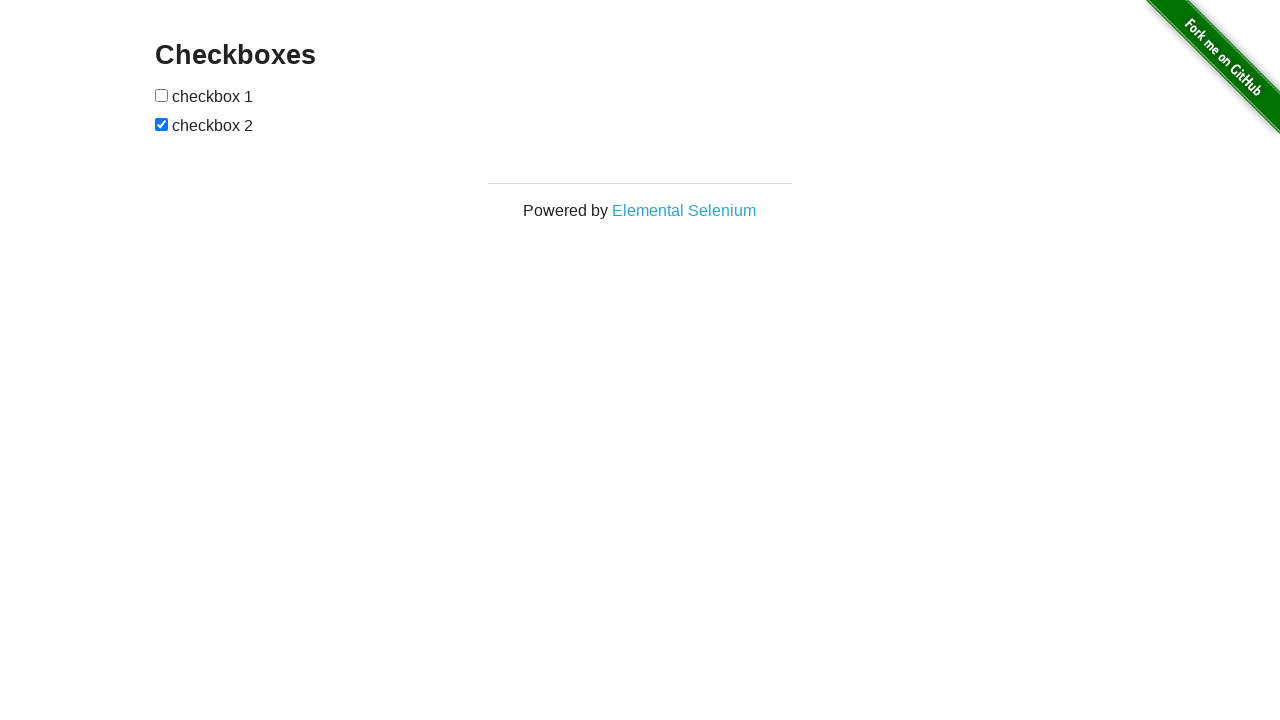

Located first checkbox element
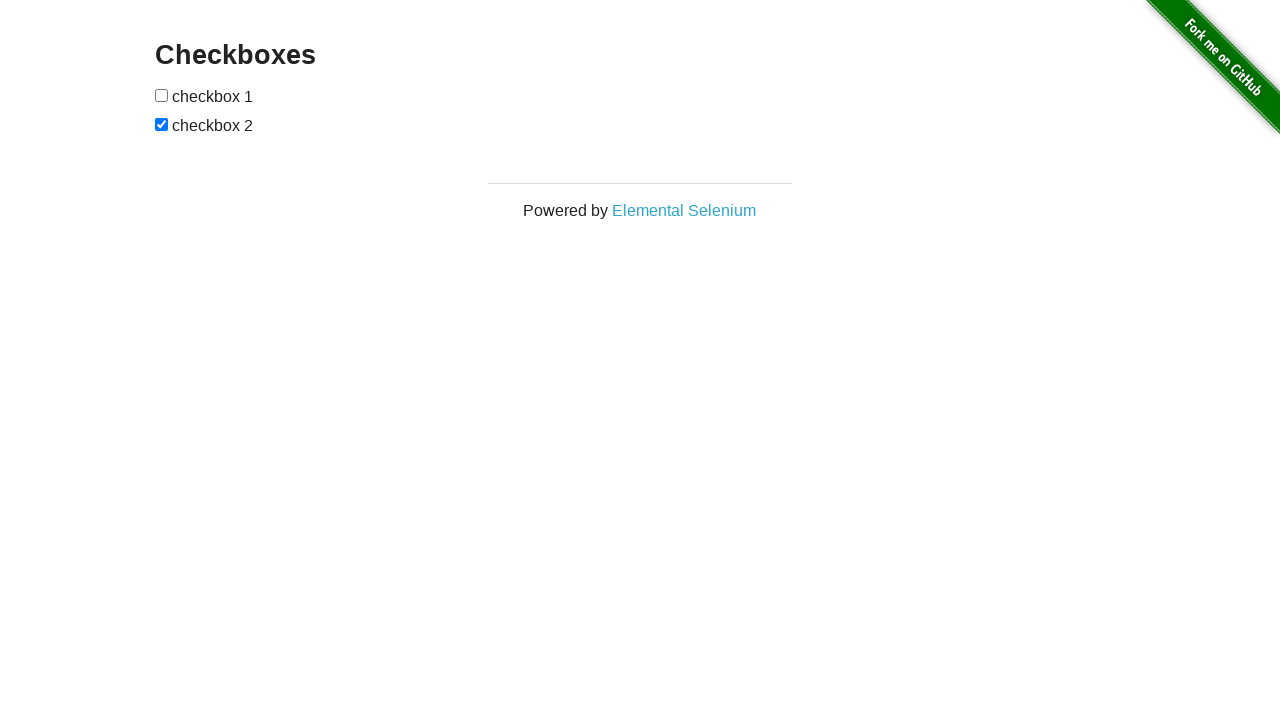

Located second checkbox element
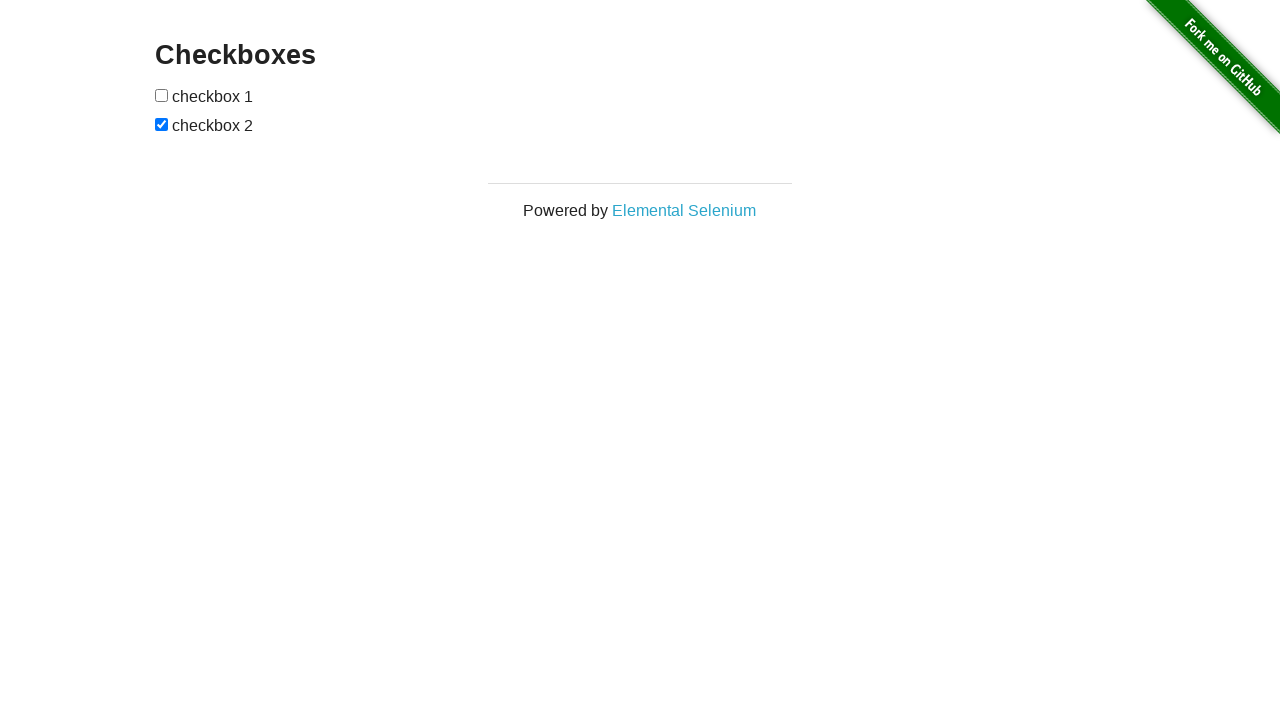

First checkbox is not selected
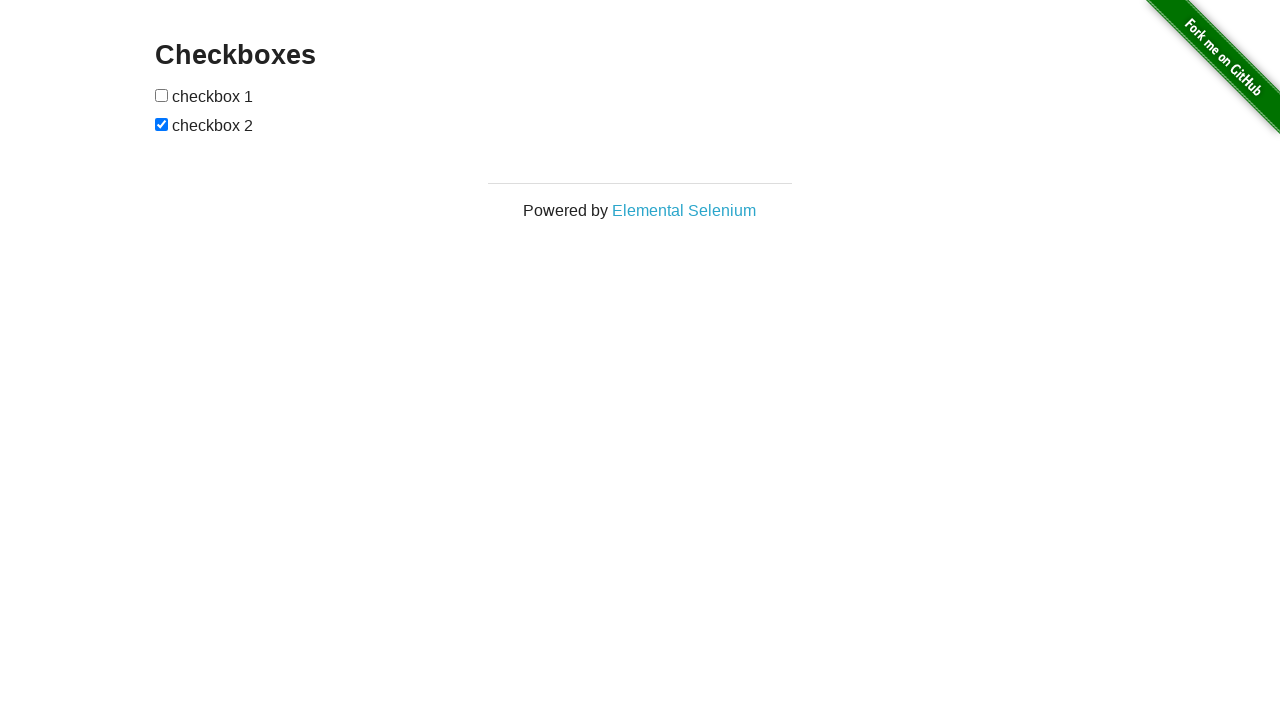

Clicked first checkbox to toggle state at (162, 95) on (//input[@type='checkbox'])[1]
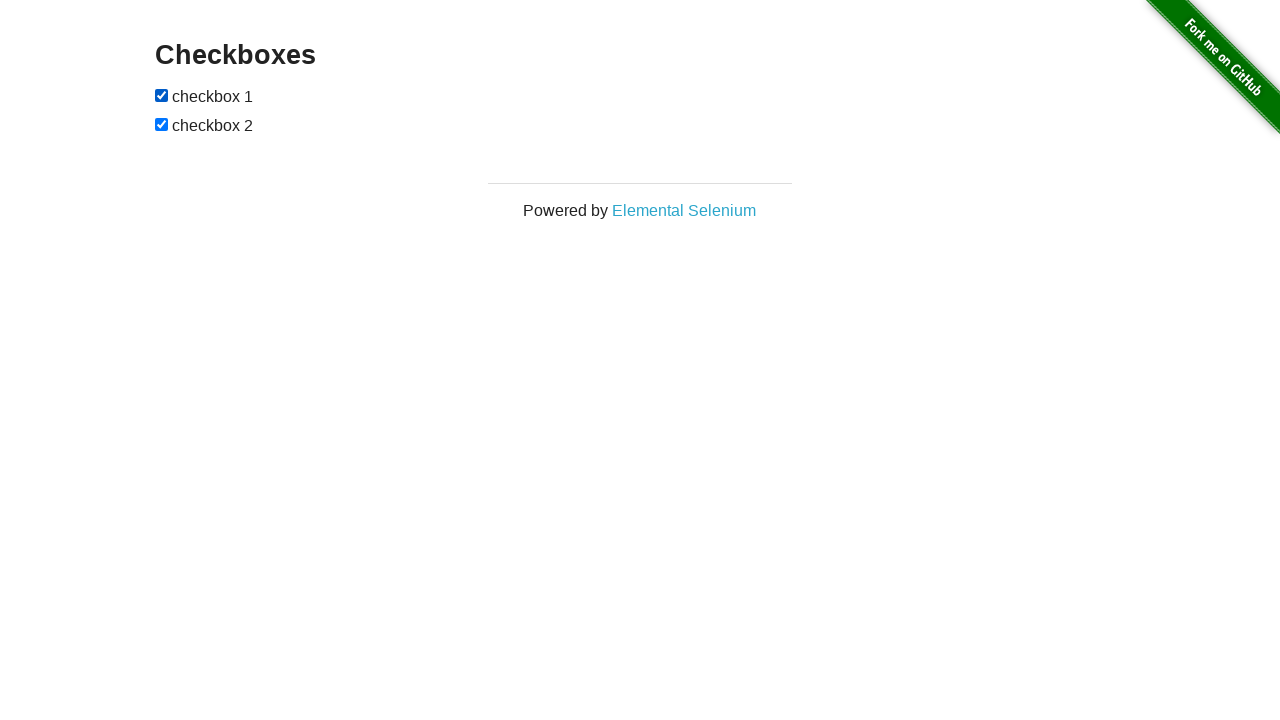

Clicked second checkbox to toggle state at (162, 124) on (//input[@type='checkbox'])[2]
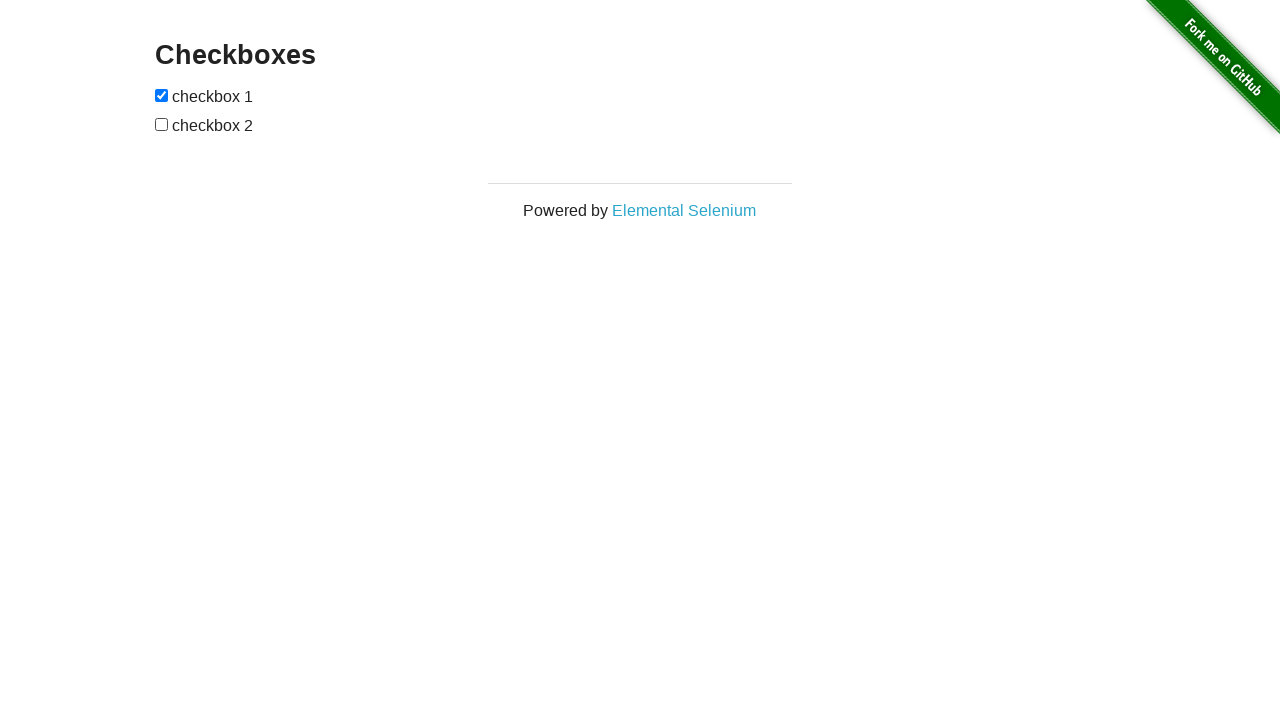

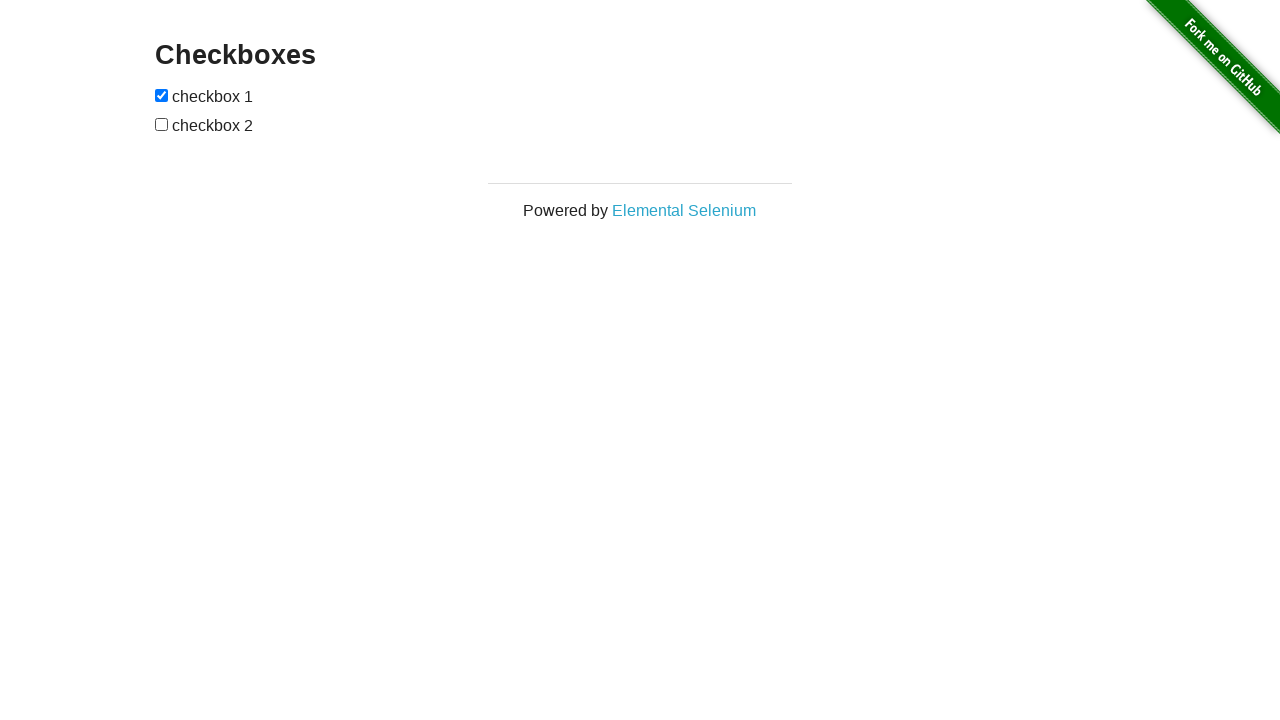